Tests clicking on social media links (LinkedIn, Facebook, Twitter) from the OrangeHRM login page footer and handles multiple browser windows to verify the Facebook page opens correctly.

Starting URL: https://opensource-demo.orangehrmlive.com/web/index.php/auth/login

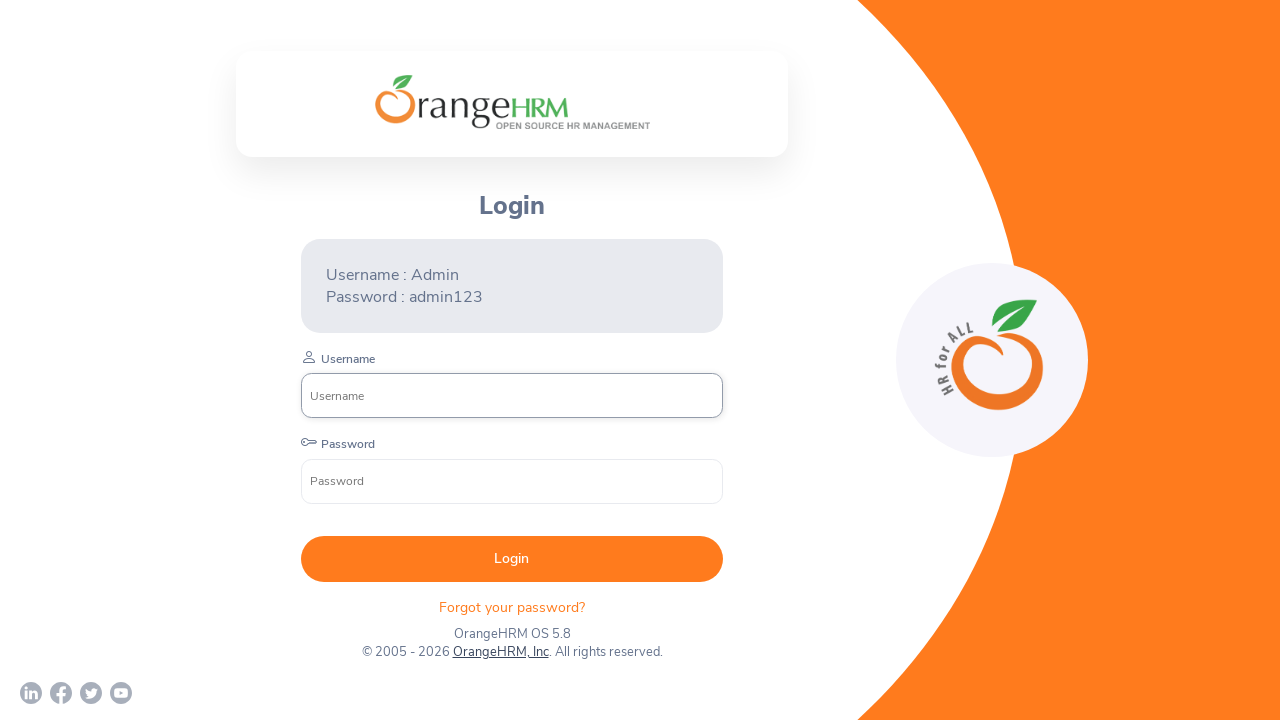

Clicked LinkedIn link in footer (opens new tab) at (31, 693) on a[href='https://www.linkedin.com/company/orangehrm/mycompany/']
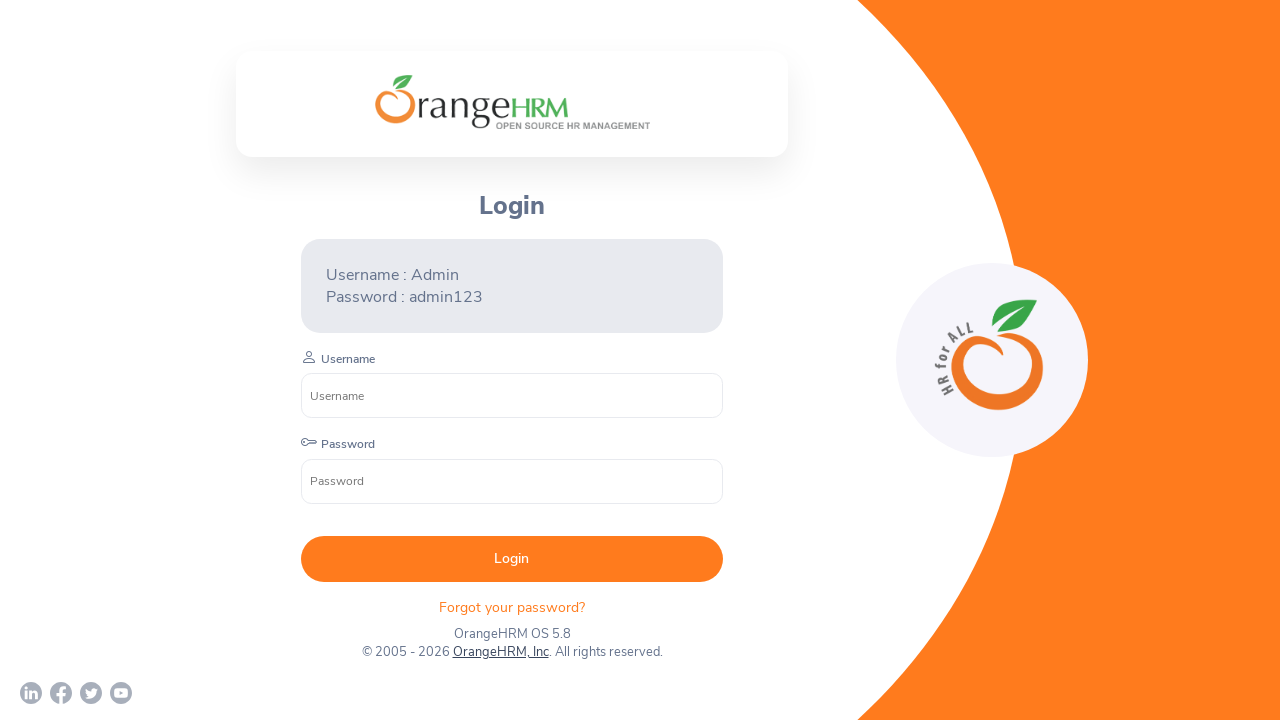

Clicked Facebook link in footer (opens new tab) at (61, 693) on a[href='https://www.facebook.com/OrangeHRM/']
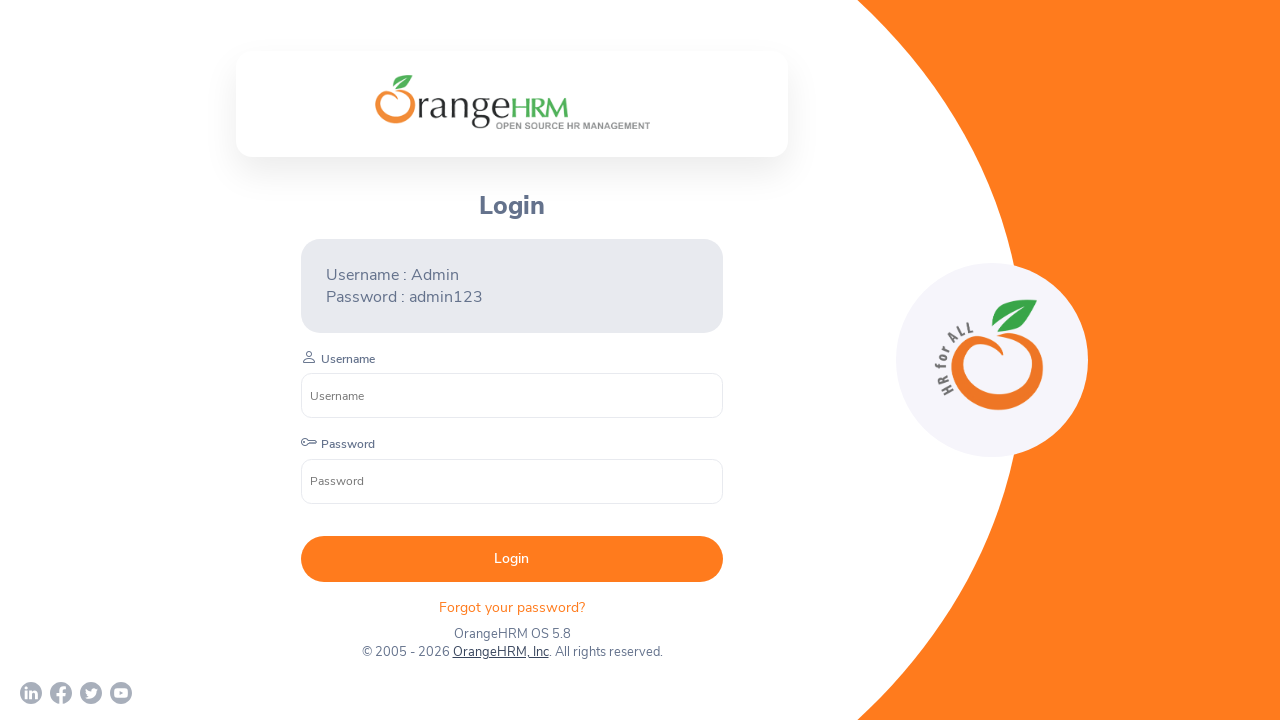

Clicked Twitter link in footer (opens new tab) at (91, 693) on a[href='https://twitter.com/orangehrm?lang=en']
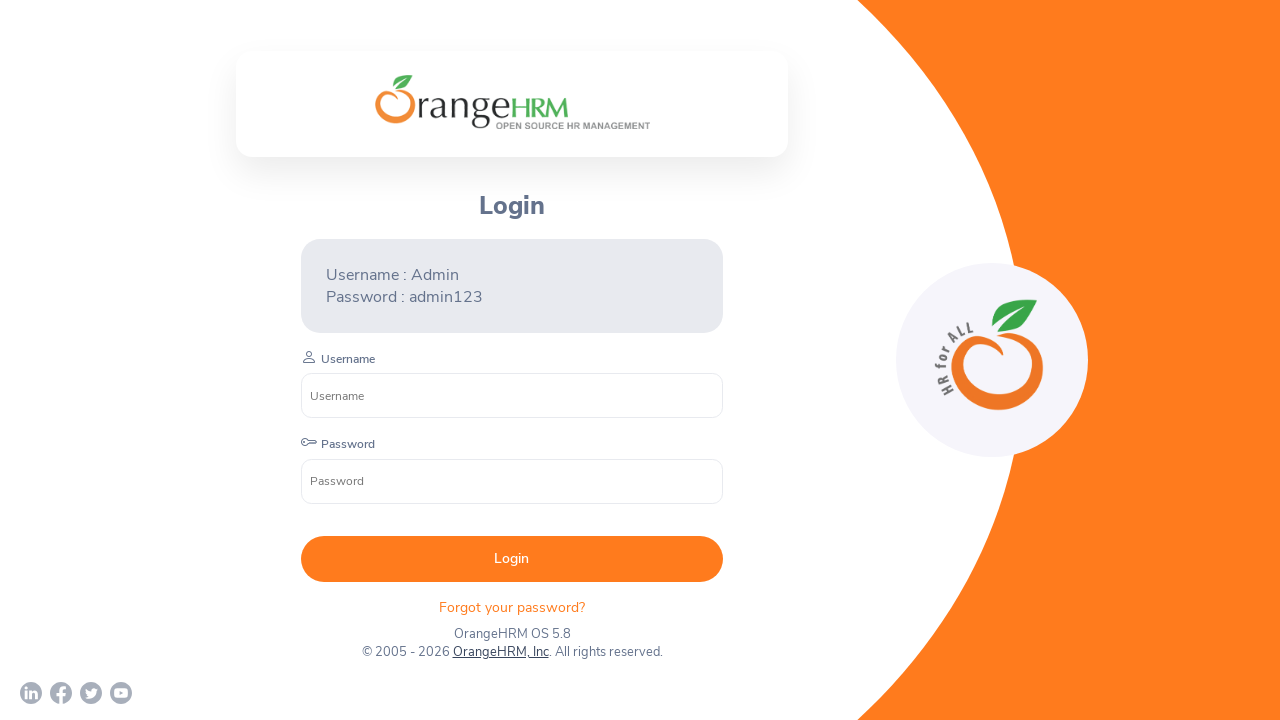

Retrieved all browser pages/tabs from context
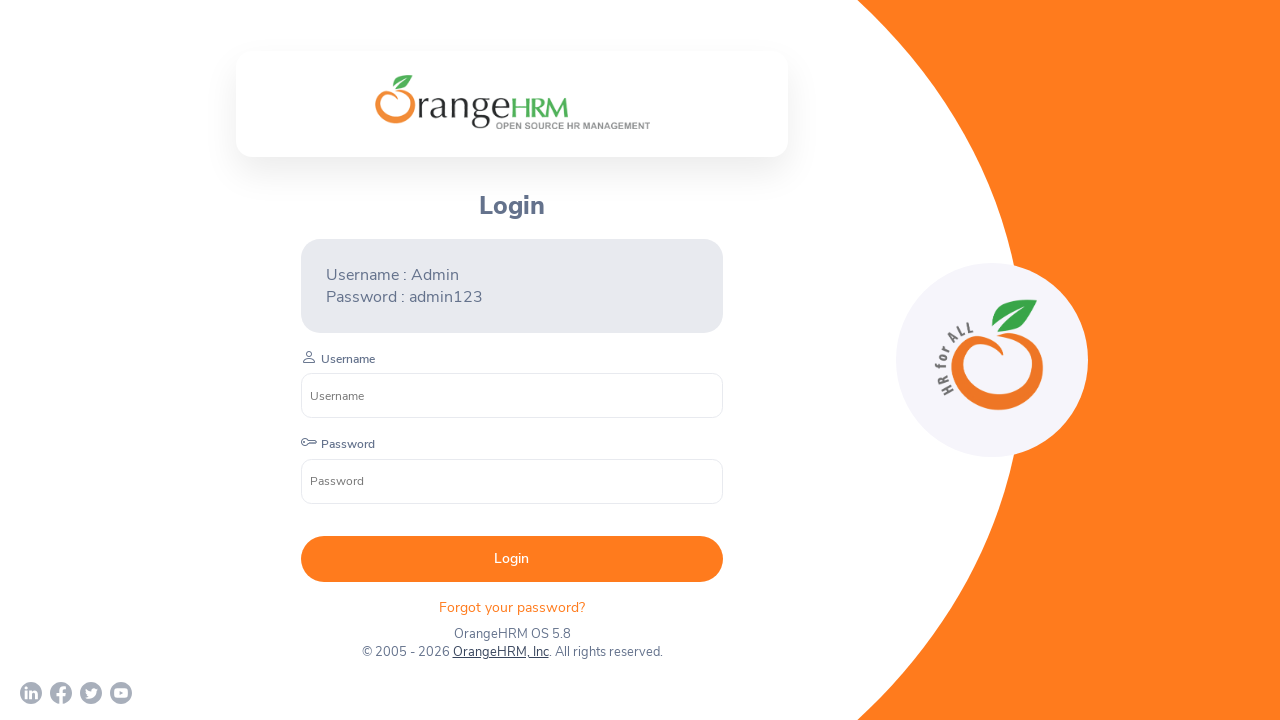

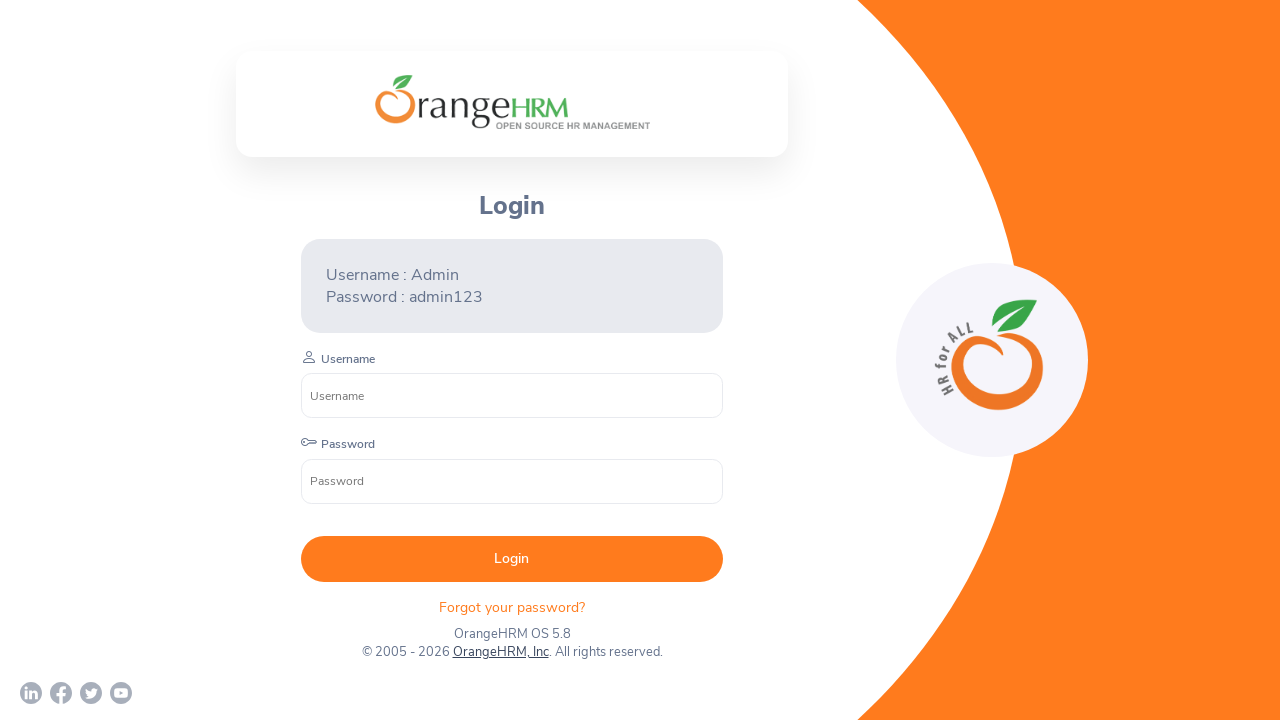